Tests drag and drop functionality within an iframe on the jQuery UI demo page by dragging an element and dropping it onto a target area

Starting URL: https://jqueryui.com/droppable/

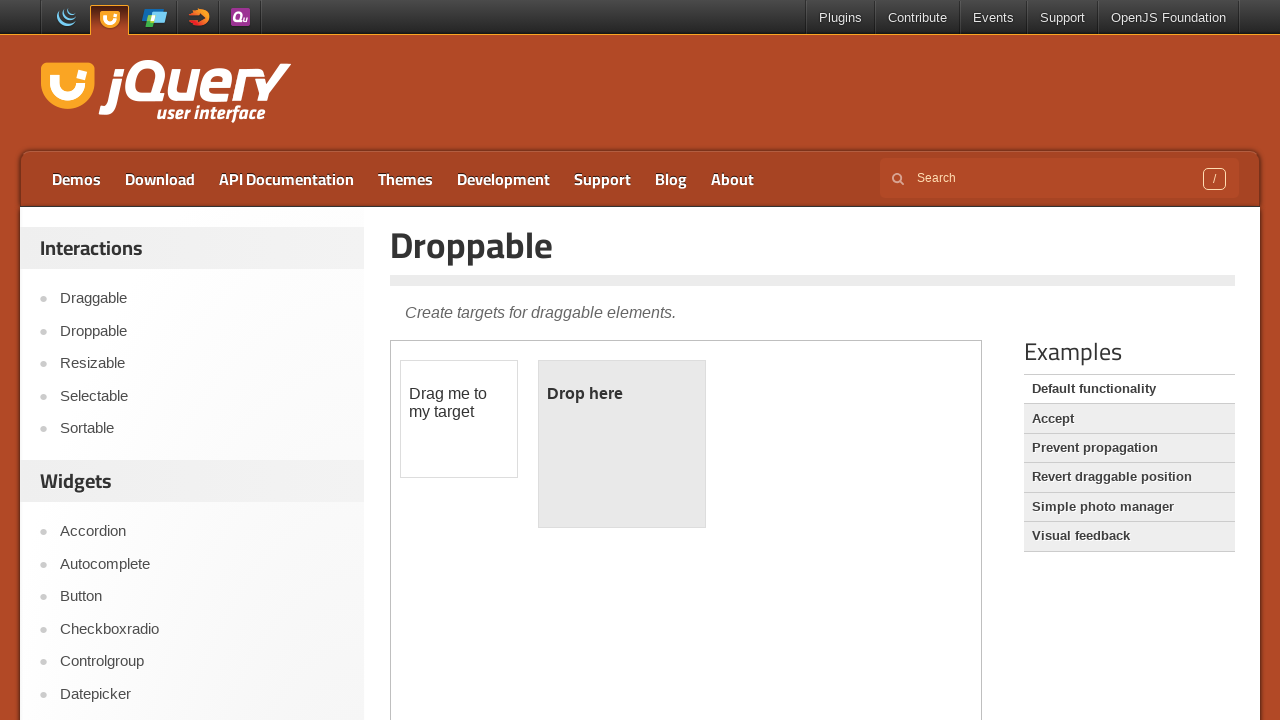

Retrieved all iframe elements on the page - found 1 frames
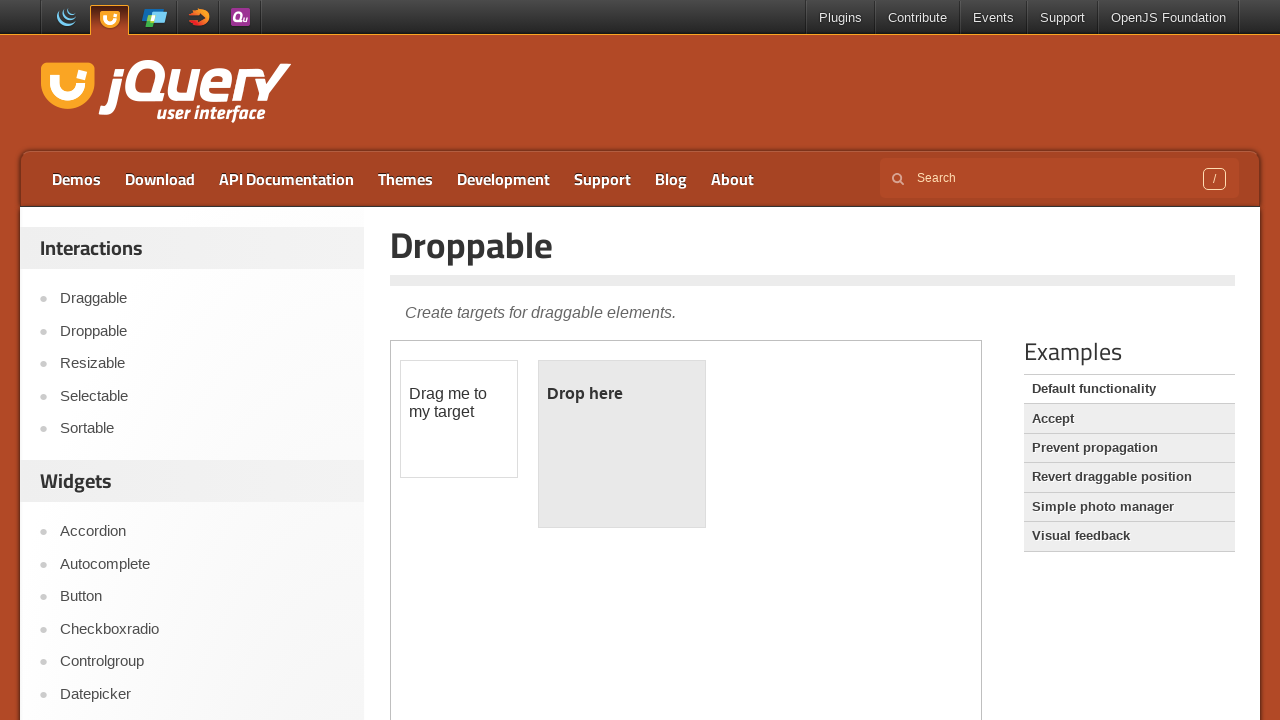

Selected the first iframe containing the drag-drop demo
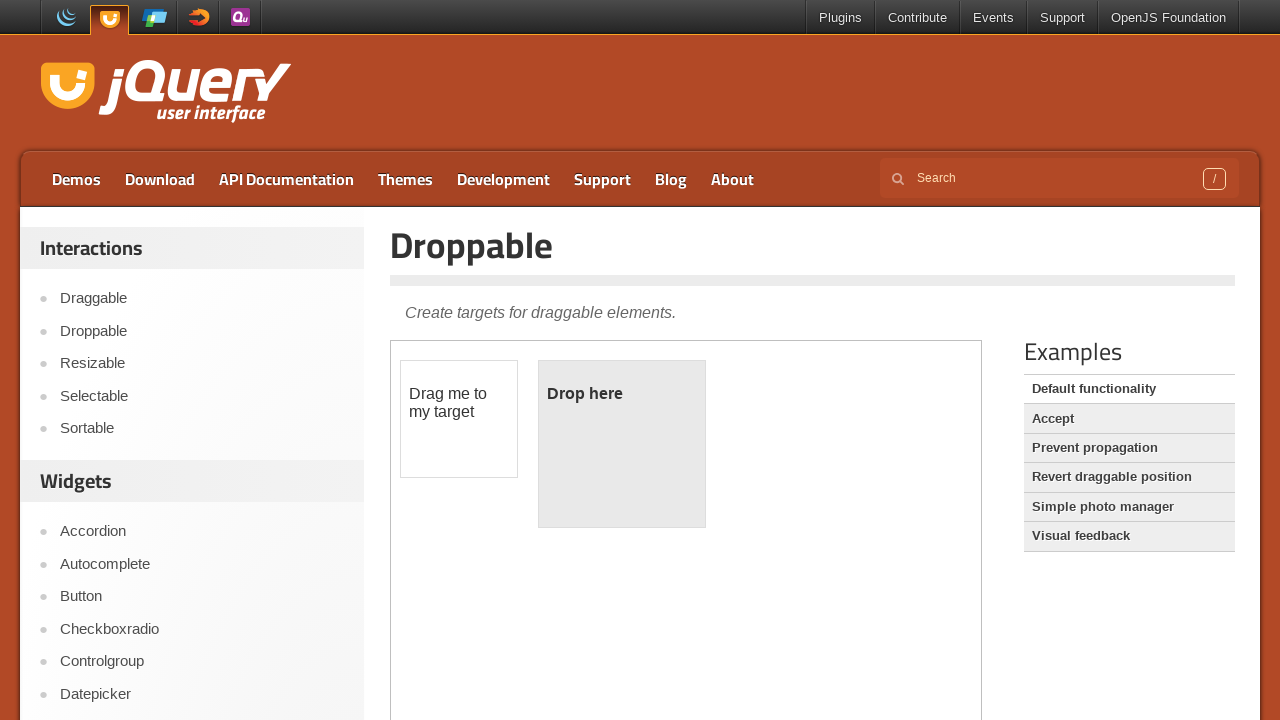

Located the draggable element (#draggable) within the iframe
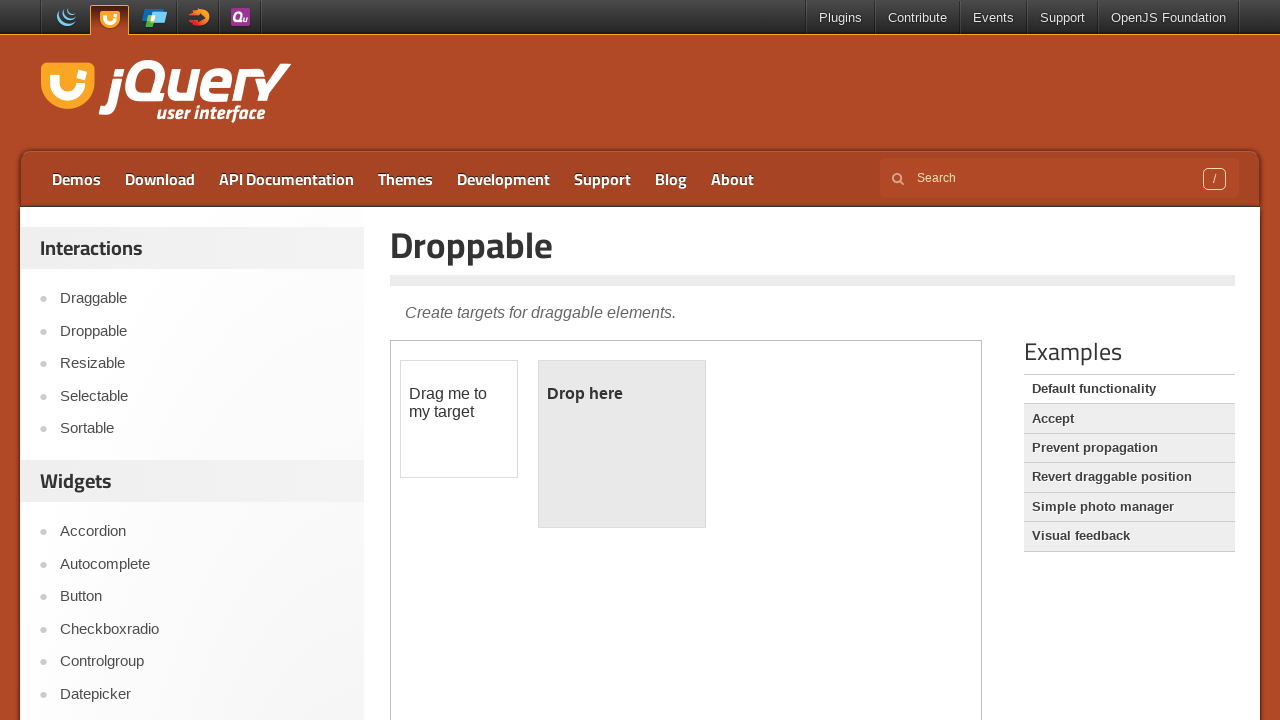

Located the droppable target element (#droppable) within the iframe
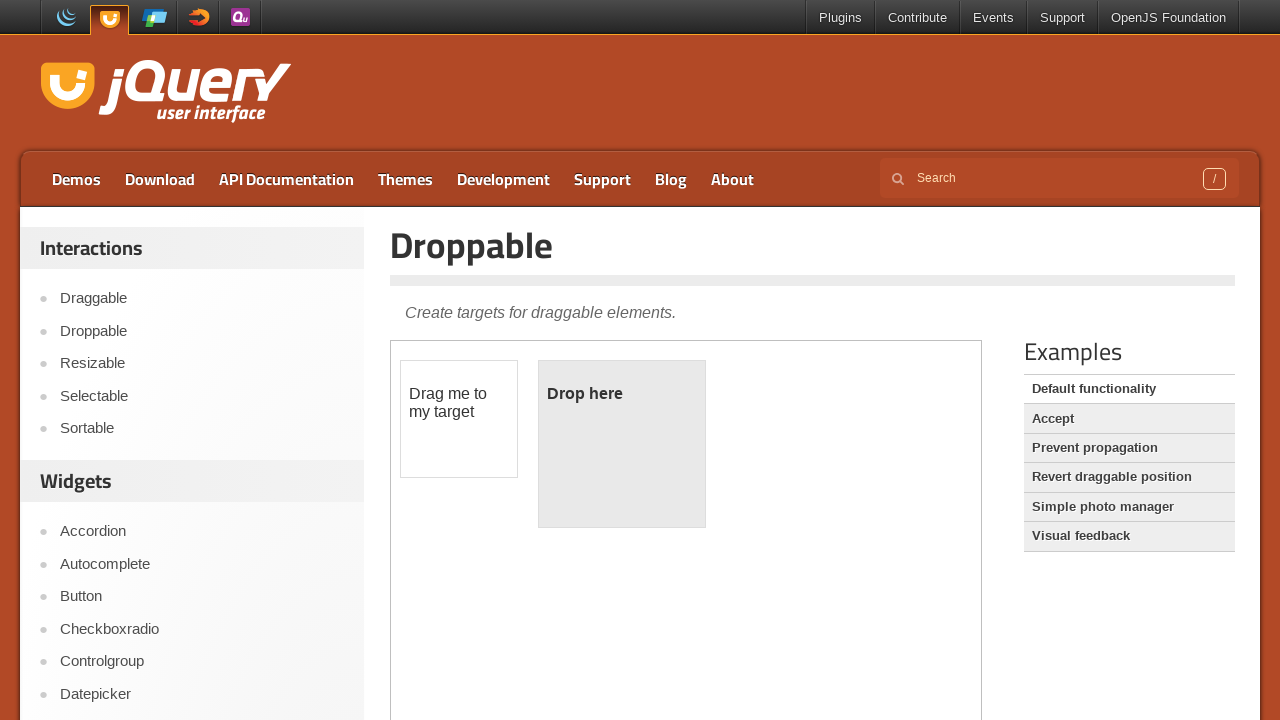

Performed drag and drop operation - dragged #draggable element to #droppable target at (622, 444)
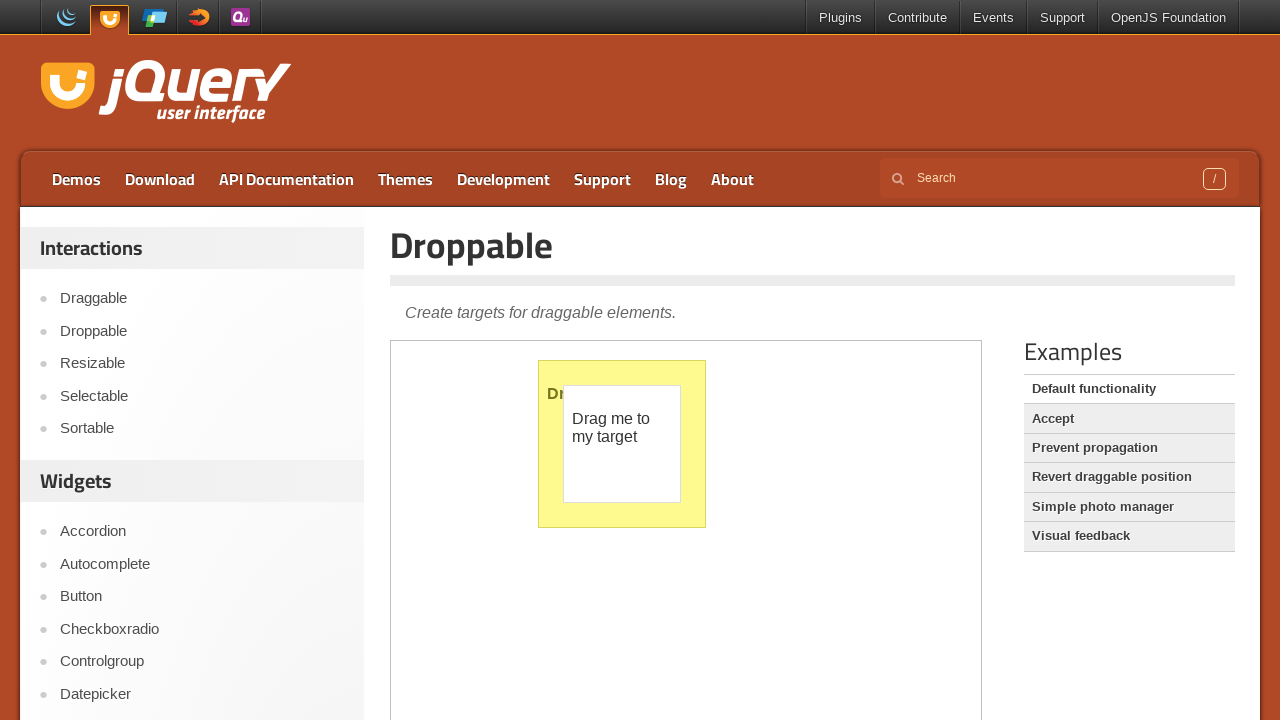

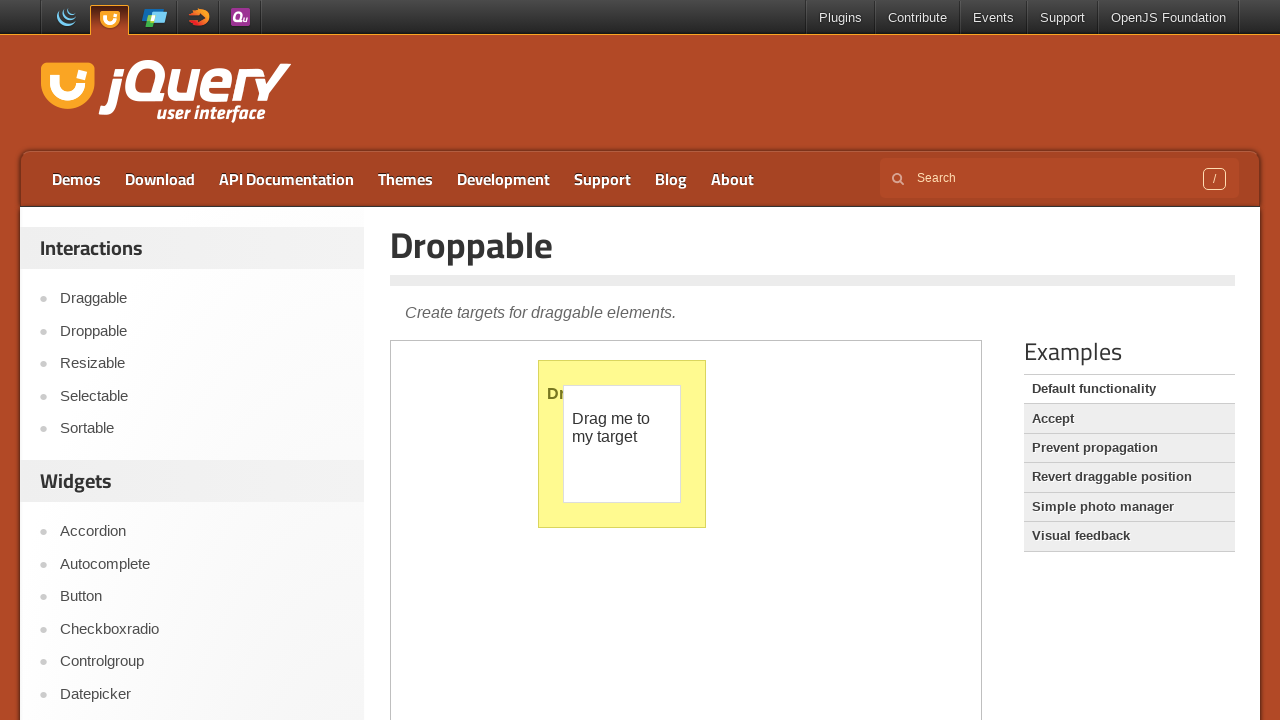